Tests JavaScript prompt alert functionality by clicking on the alert with textbox tab, triggering a prompt box, and entering text into the alert dialog.

Starting URL: https://demo.automationtesting.in/Alerts.html

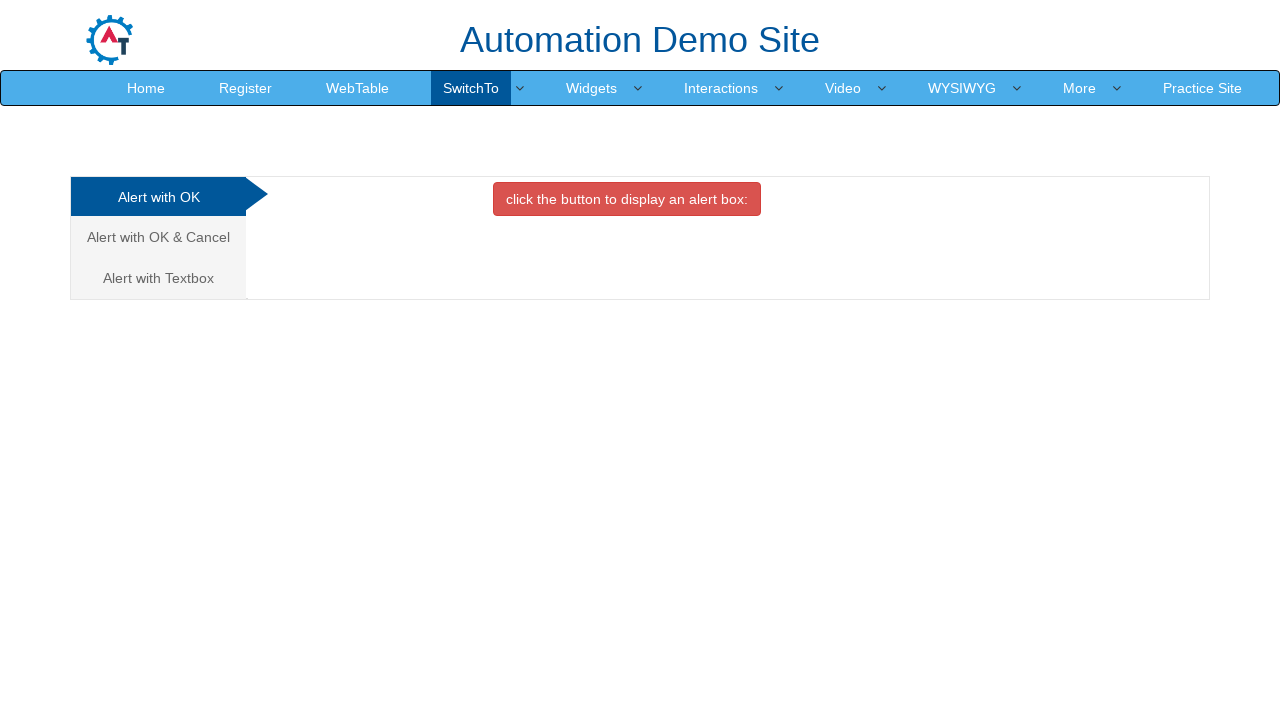

Clicked on 'Alert with Textbox' tab at (158, 278) on xpath=//a[normalize-space()='Alert with Textbox']
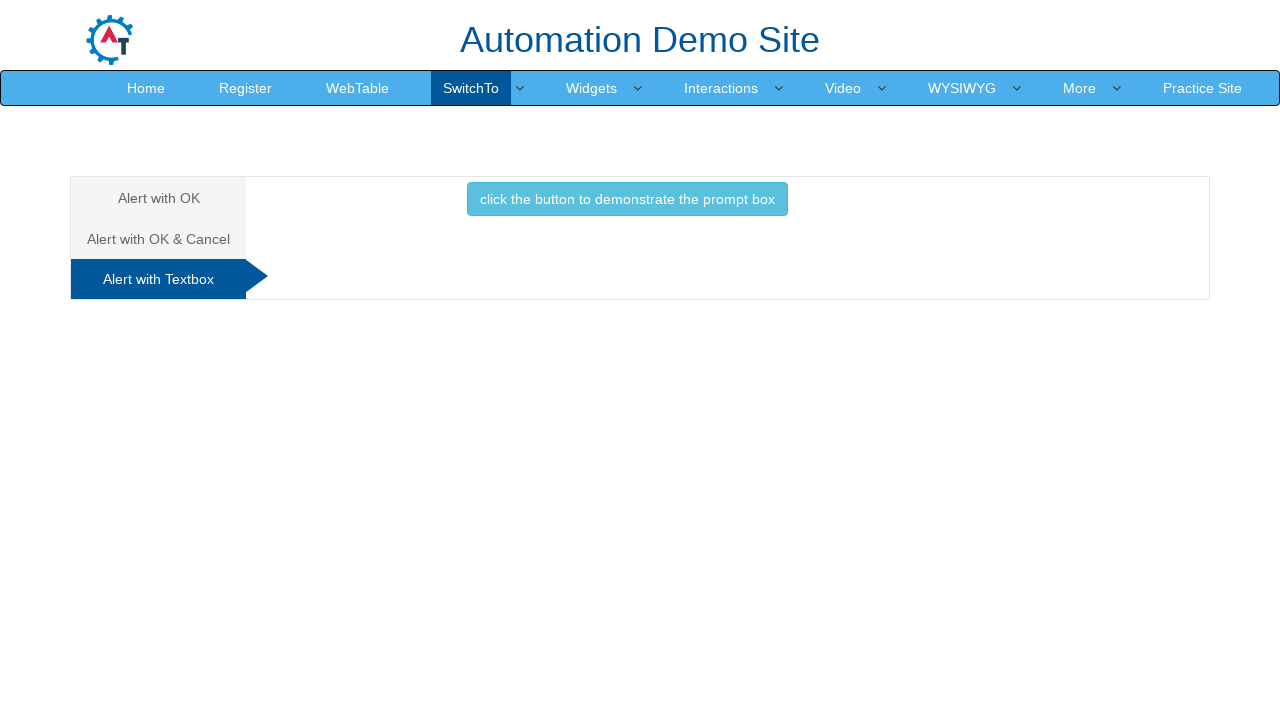

Waited for tab content to load
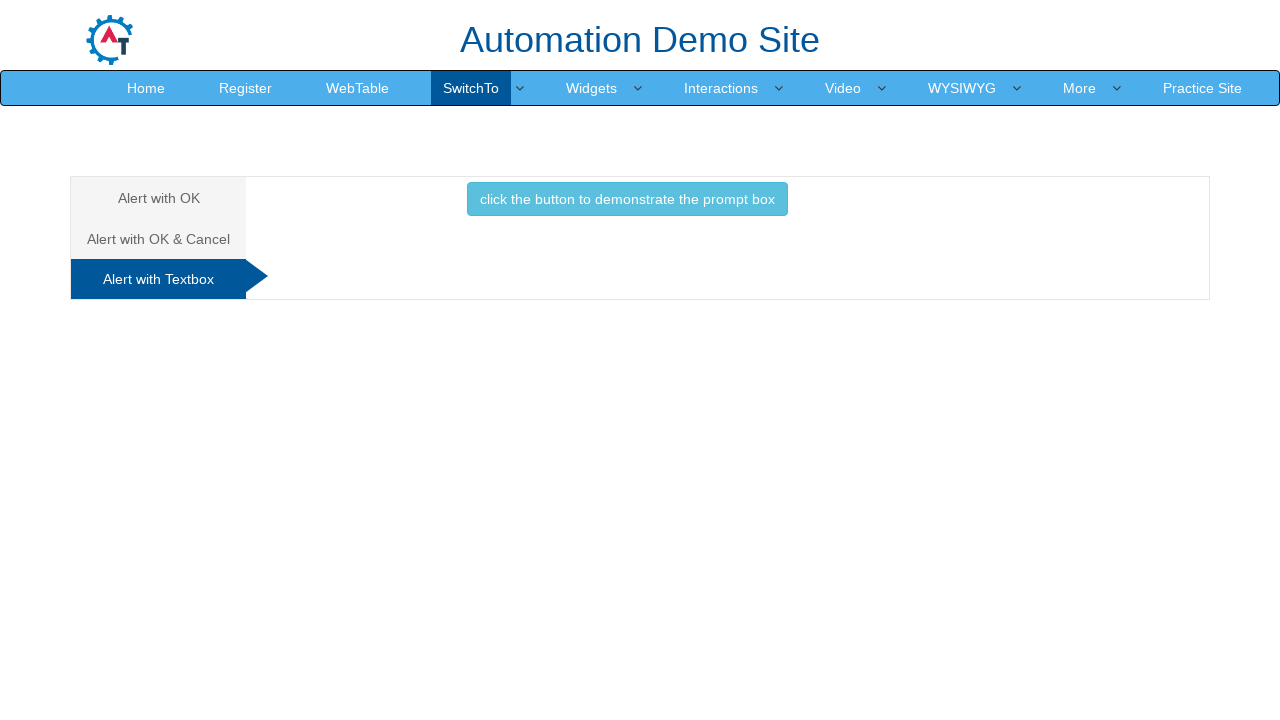

Set up dialog handler to accept prompt with 'Test Data'
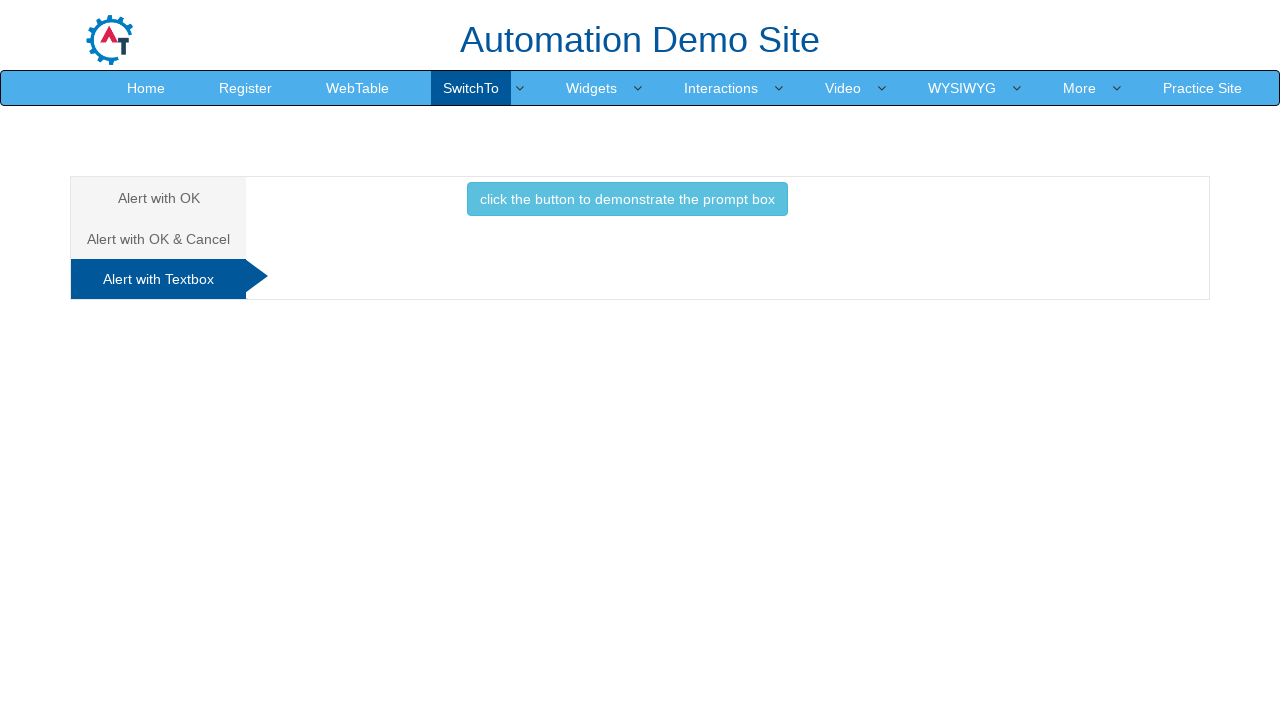

Clicked prompt box button to trigger the alert dialog at (627, 199) on xpath=//button[@class='btn btn-info']
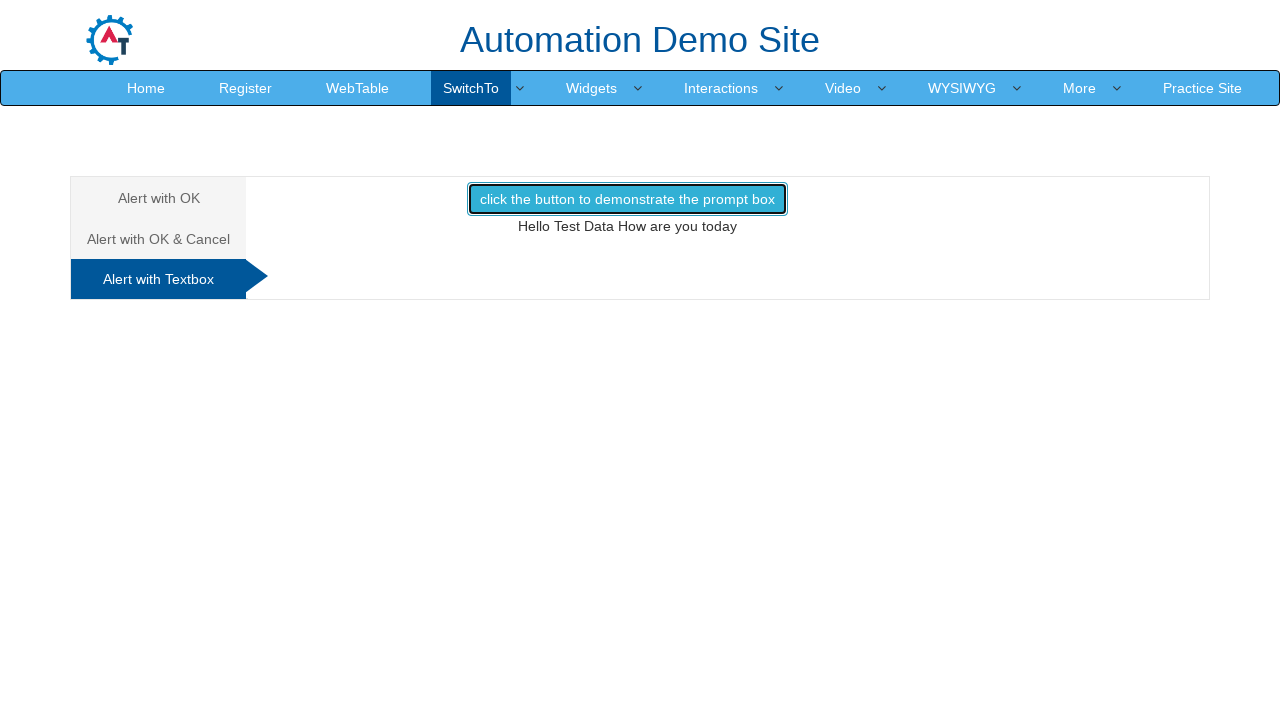

Waited for prompt dialog to be handled
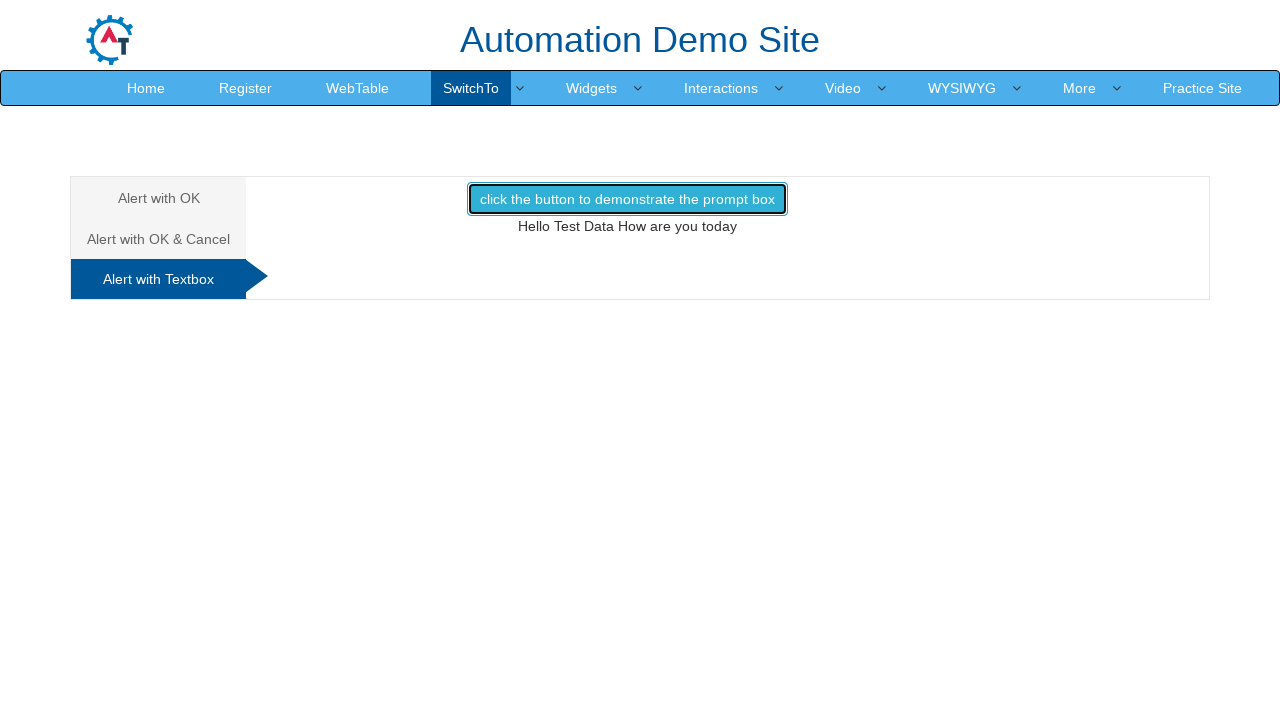

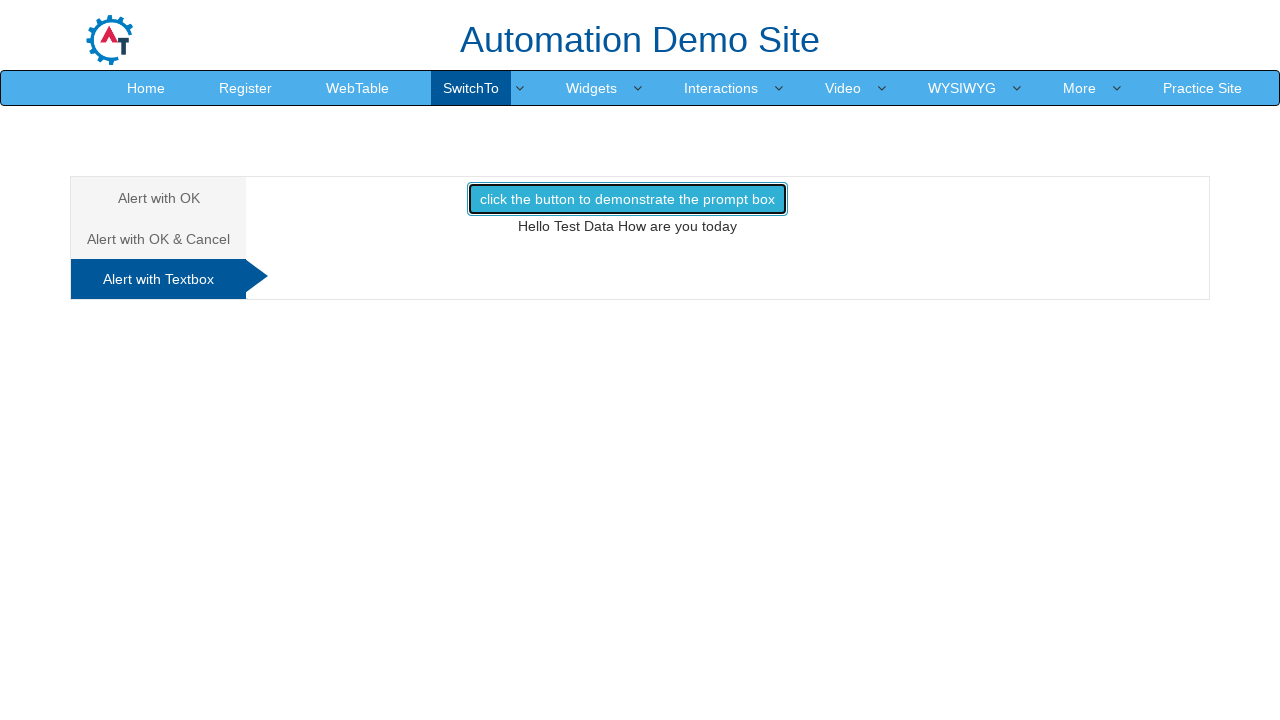